Tests dropdown selection by selecting Option 2 from a select element

Starting URL: http://the-internet.herokuapp.com/dropdown

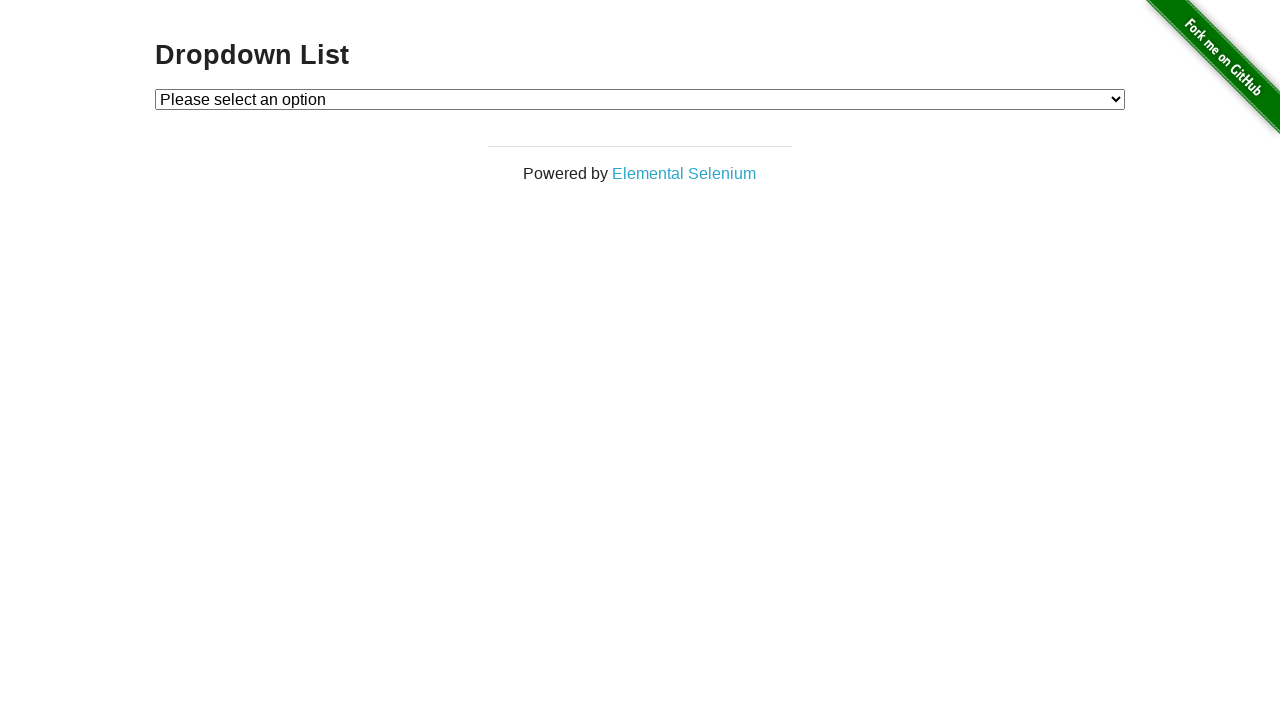

Navigated to dropdown test page
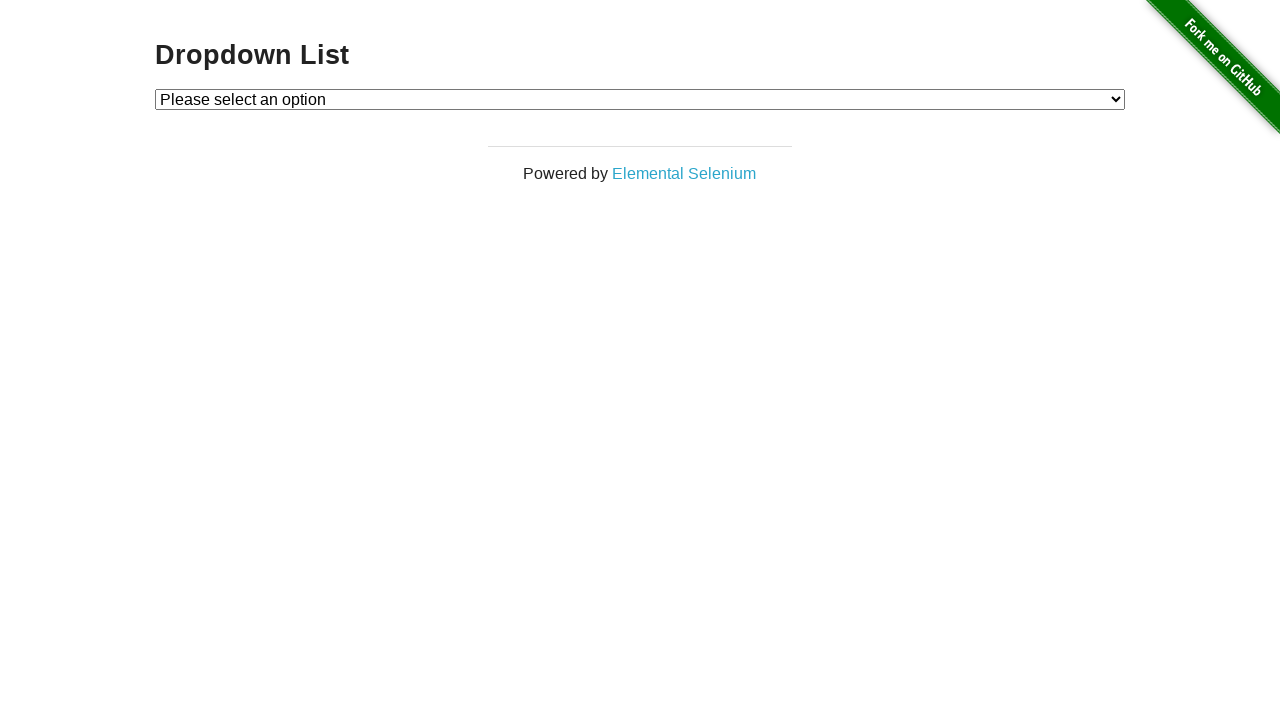

Selected Option 2 from dropdown menu on #dropdown
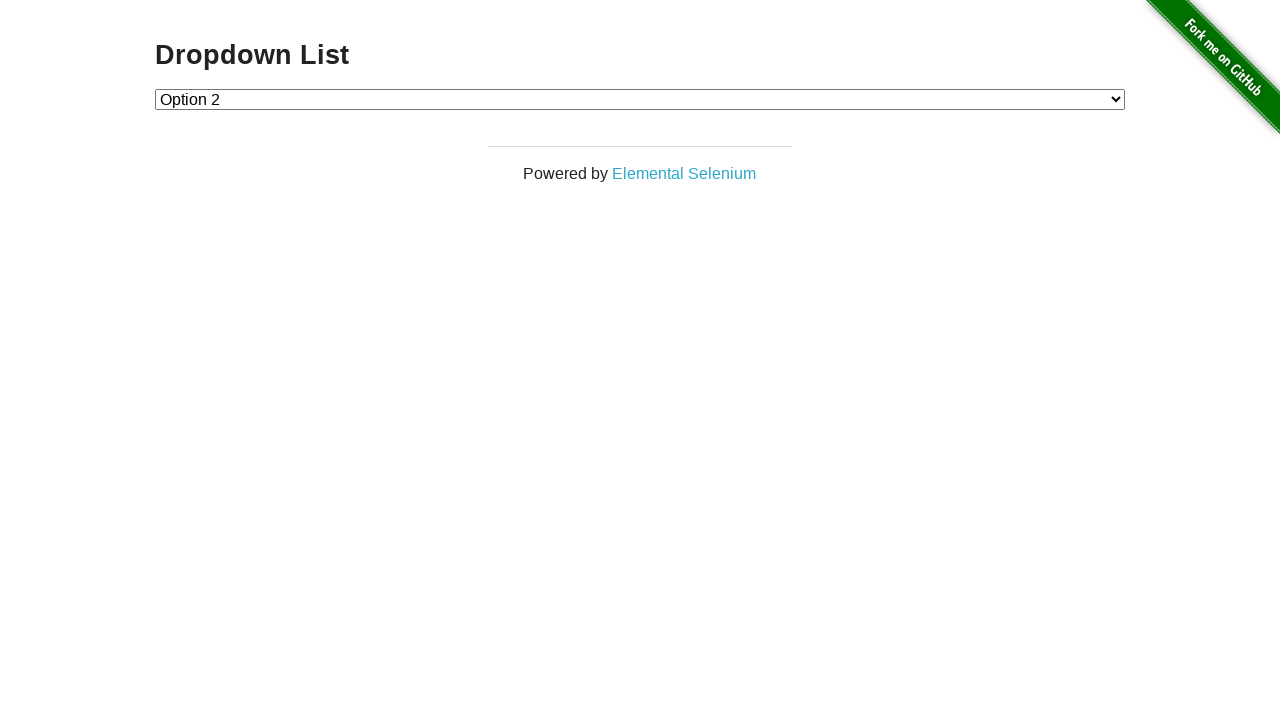

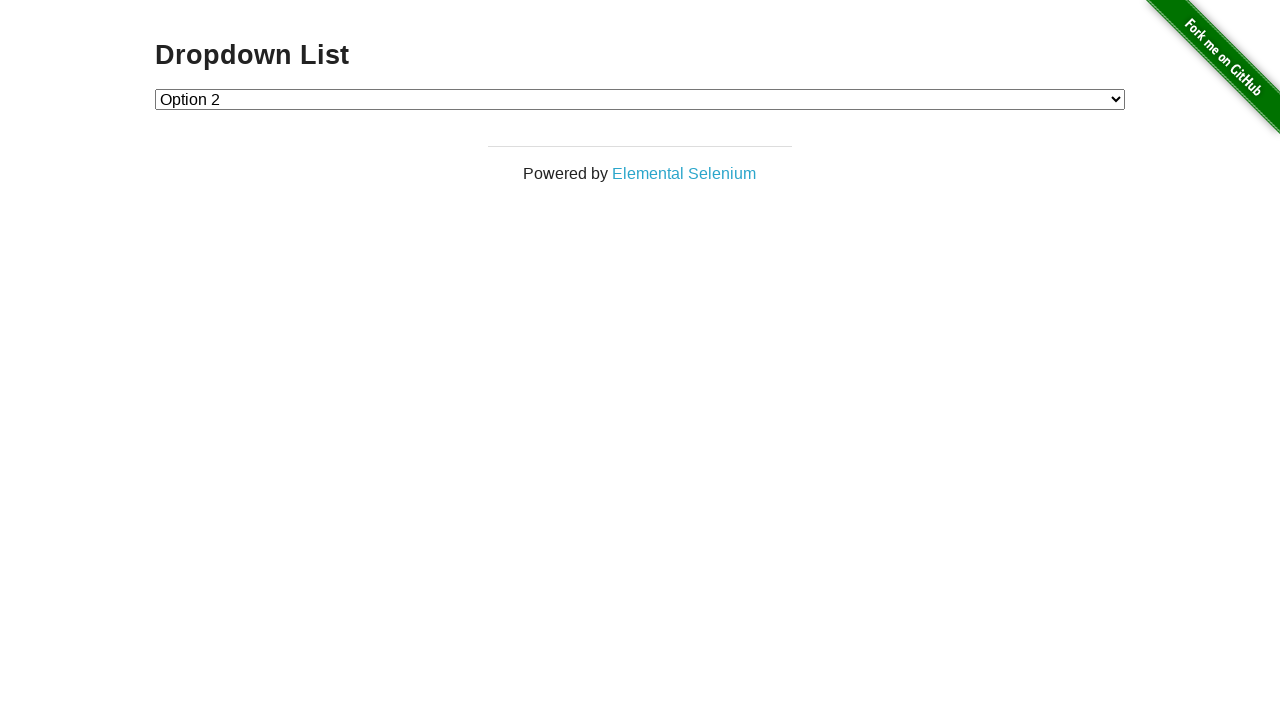